Verifies UI text elements on the NextBaseCRM login page, including the "Remember me" checkbox label text, "Forgot password" link text, and the href attribute of the forgot password link.

Starting URL: https://login1.nextbasecrm.com/

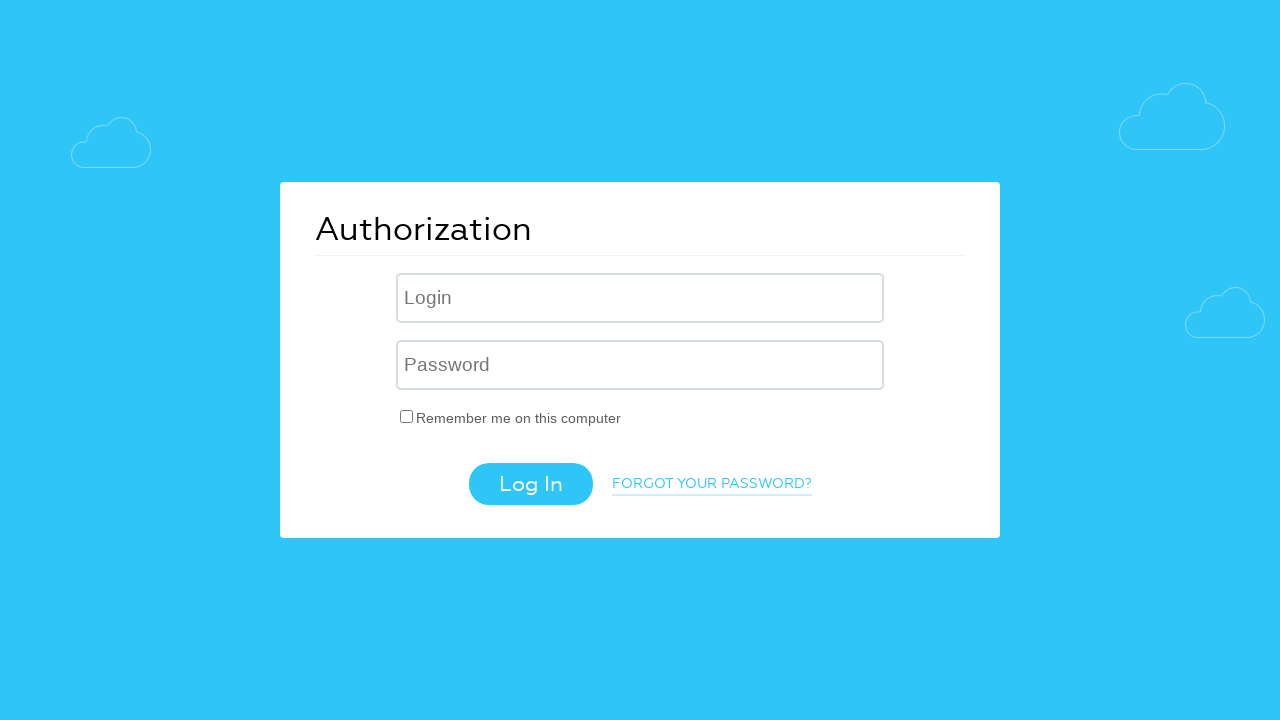

Waited for login page to load - checkbox label selector found
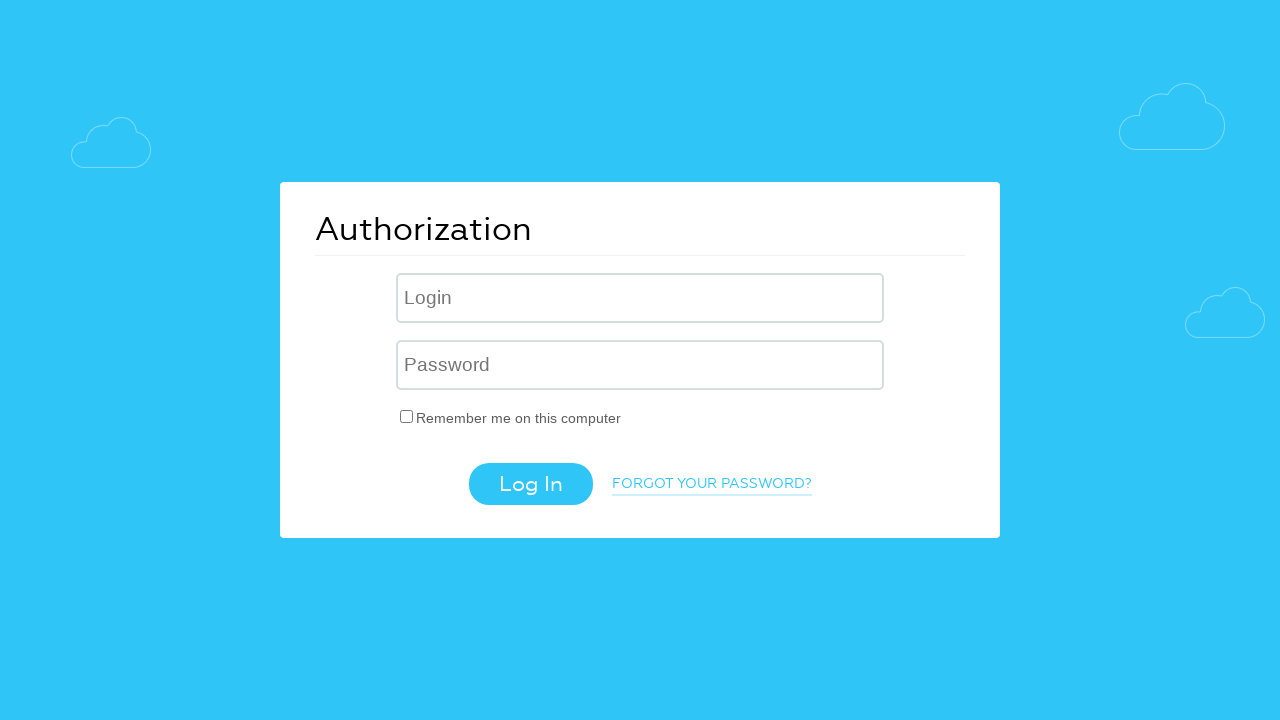

Located 'Remember me' checkbox label element
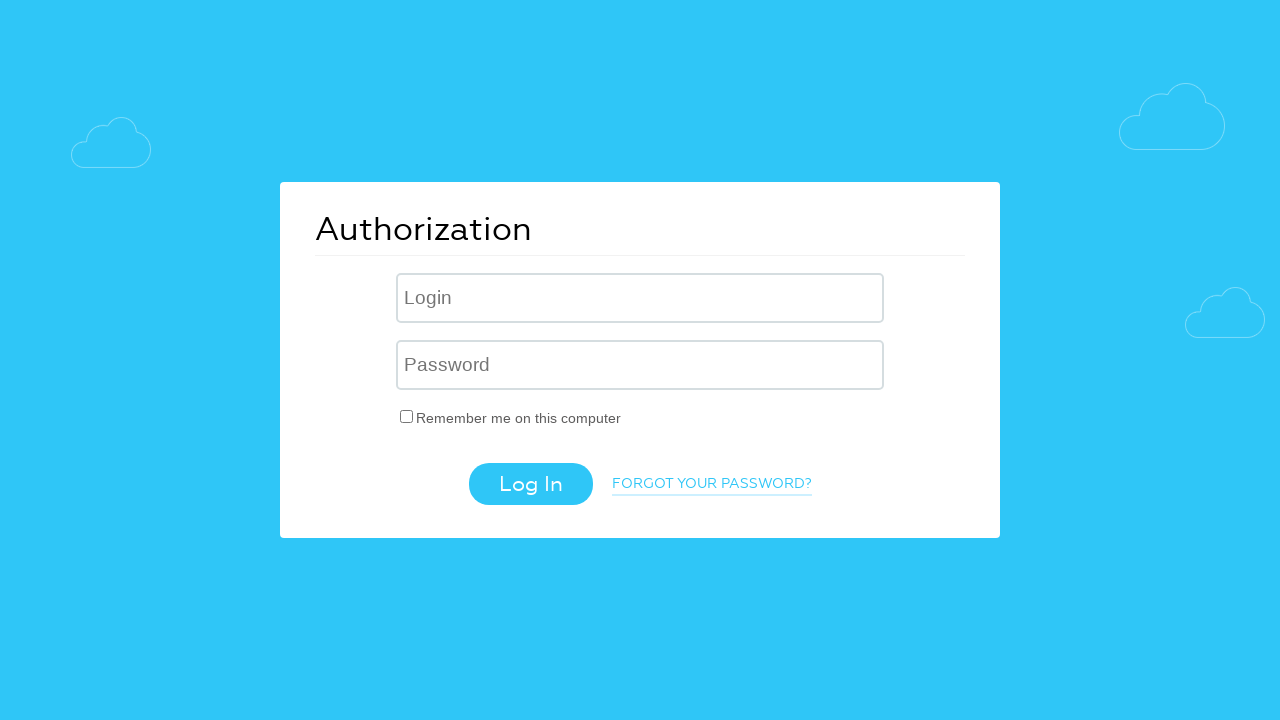

Retrieved text content from 'Remember me' label
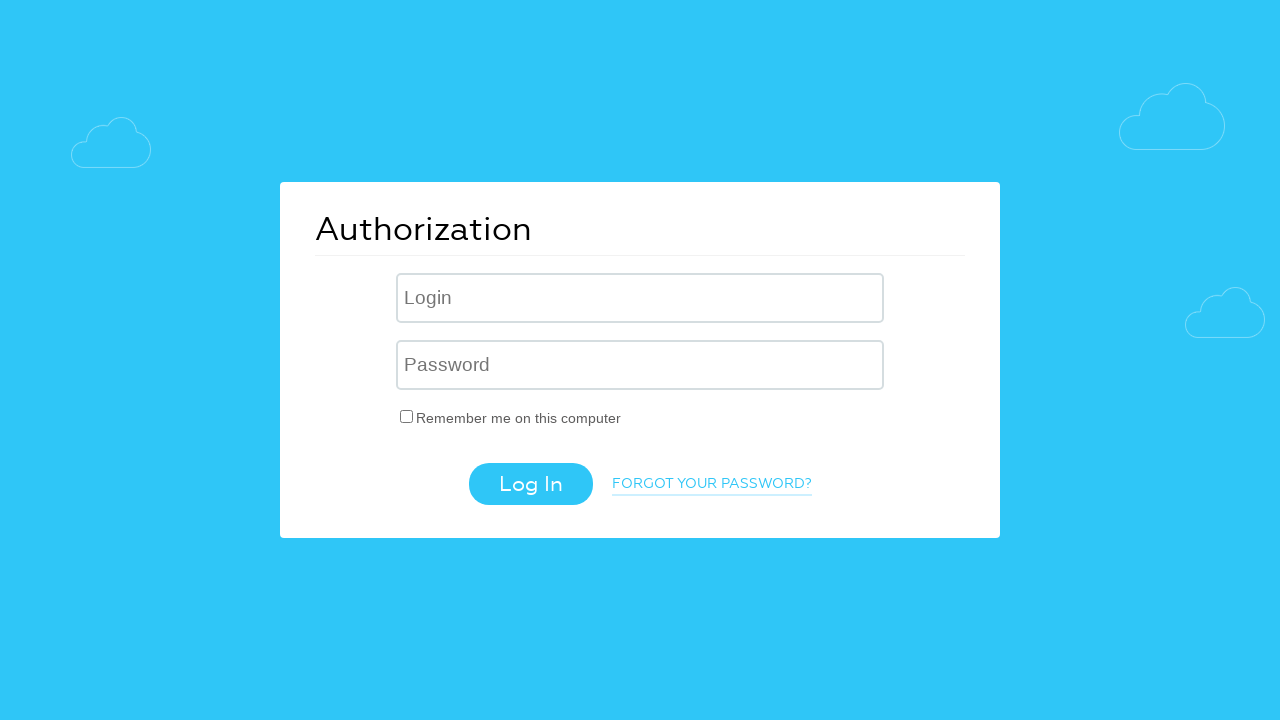

Verified 'Remember me' label text matches expected value
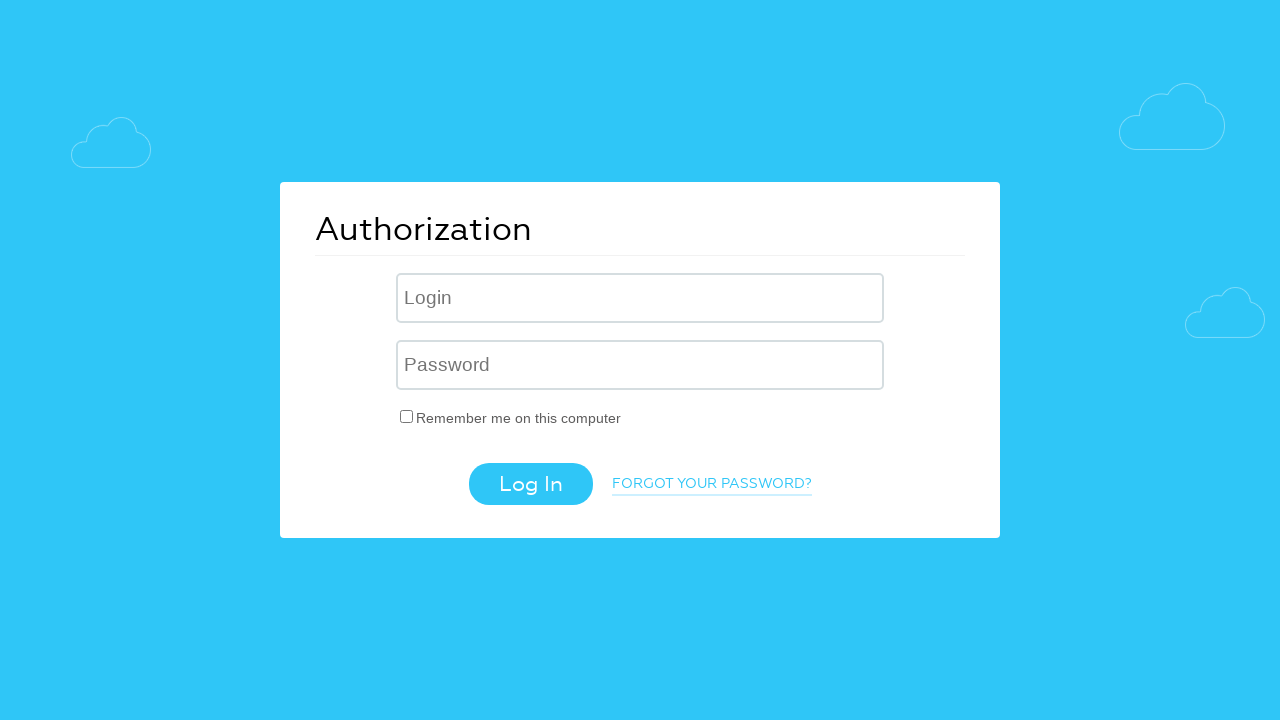

Located 'Forgot password' link element
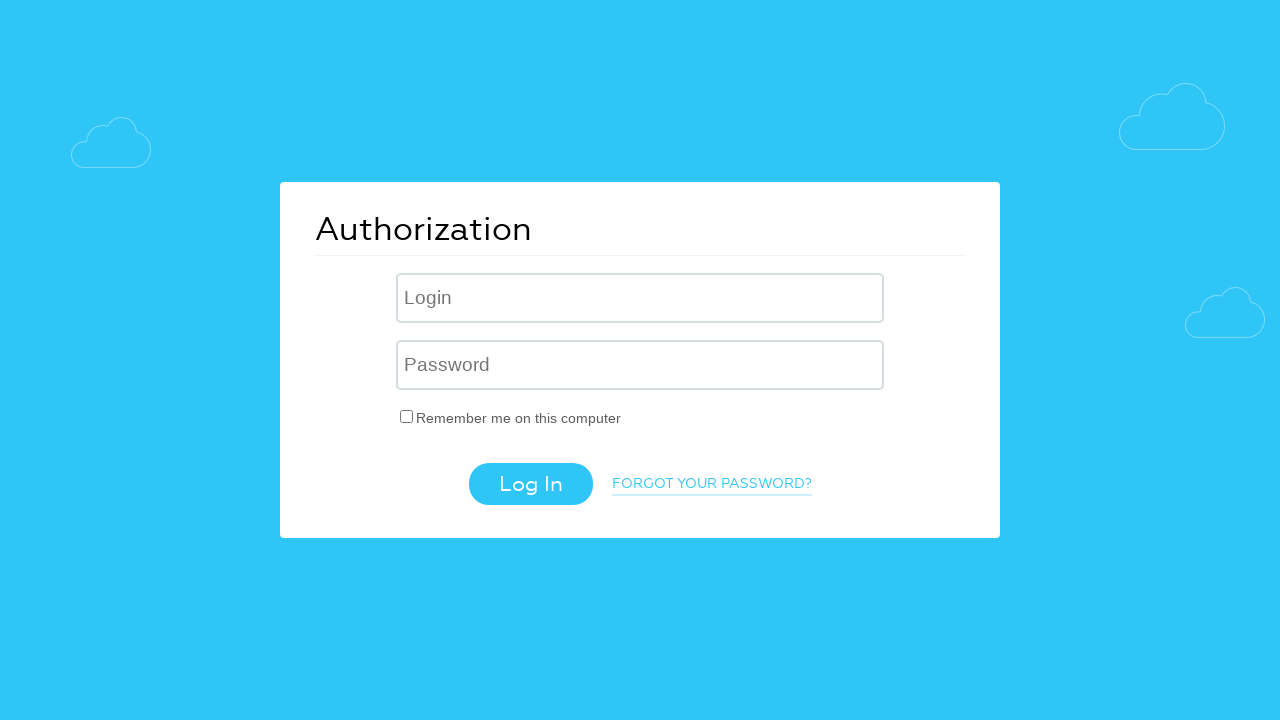

Retrieved text content from 'Forgot password' link
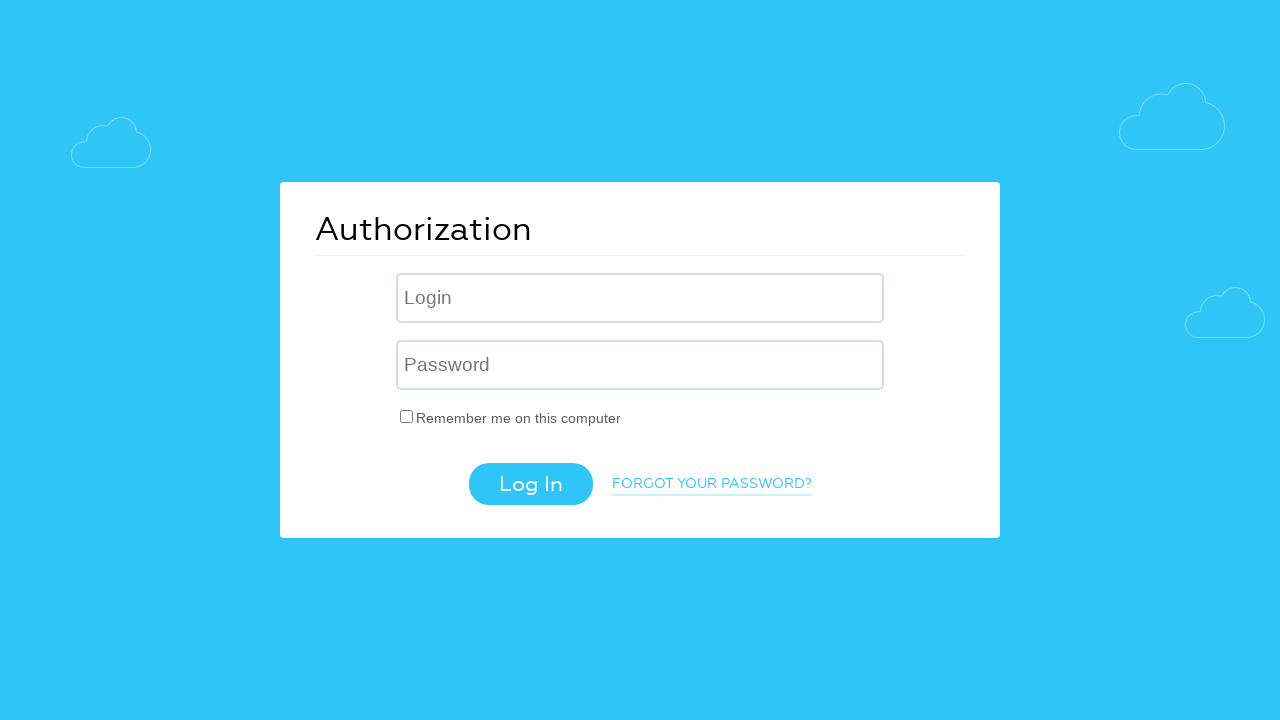

Verified 'Forgot password' link text matches expected value
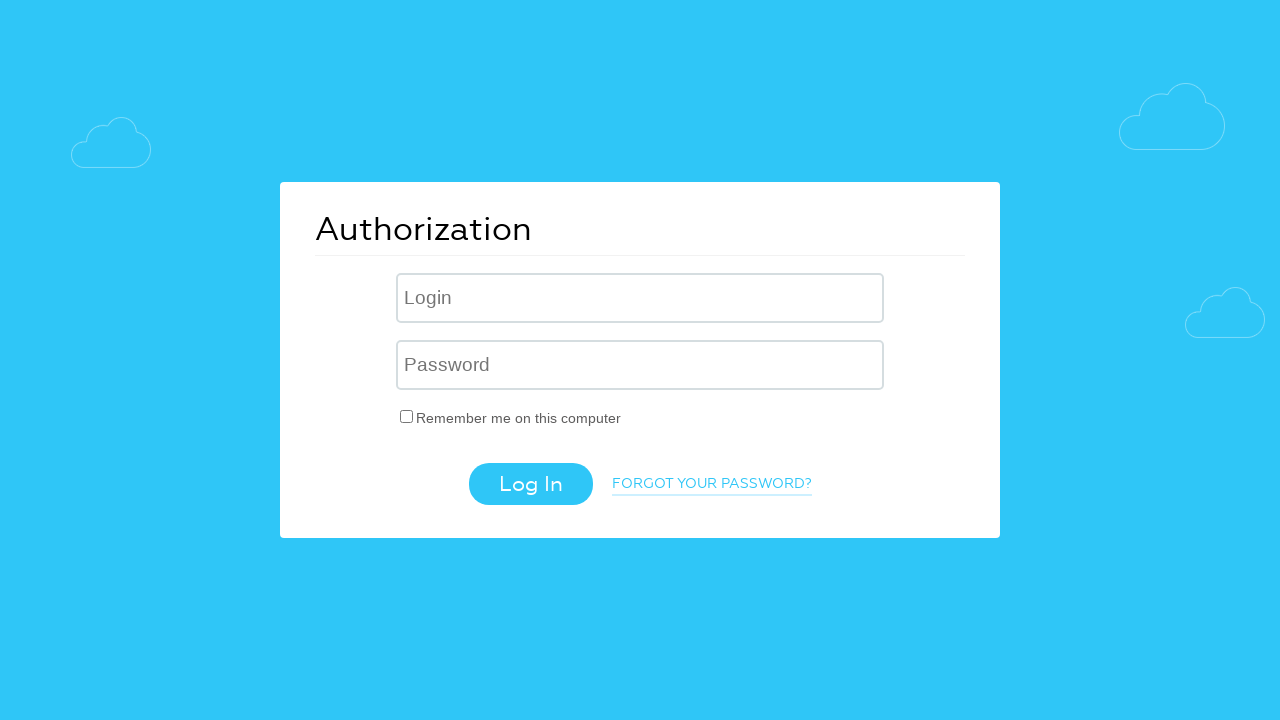

Retrieved href attribute from 'Forgot password' link
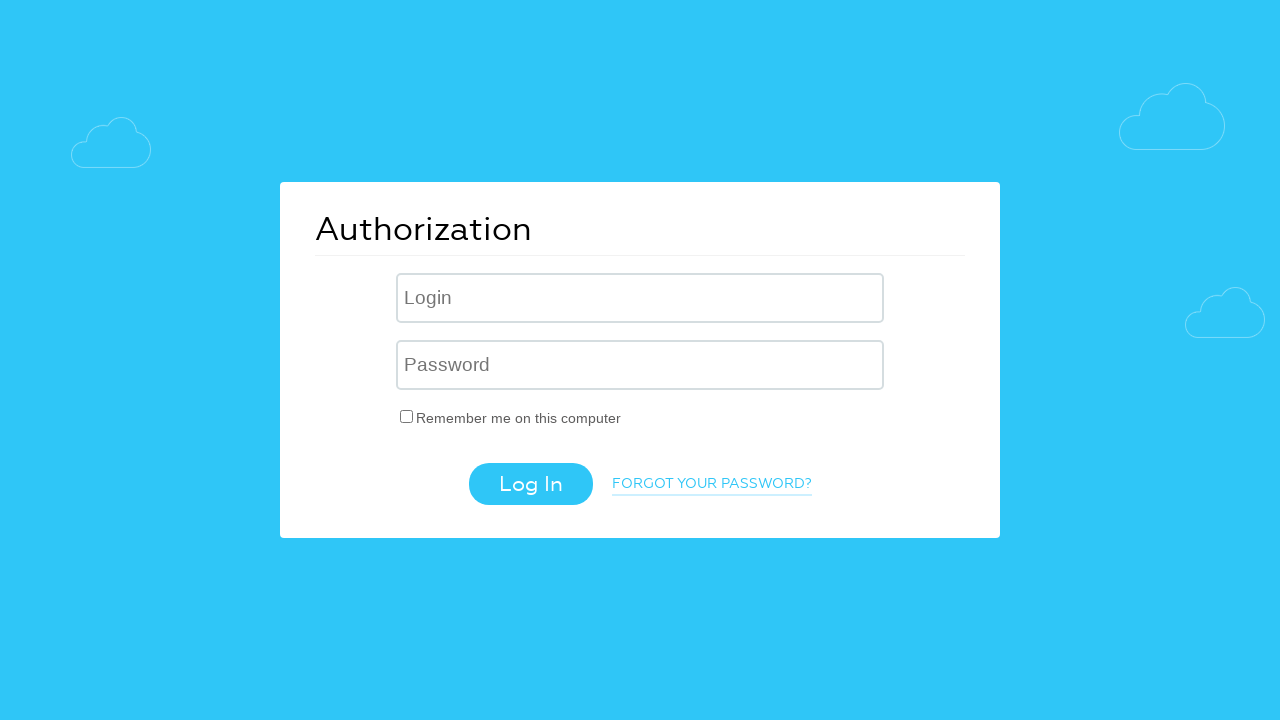

Verified 'Forgot password' link href contains expected parameter
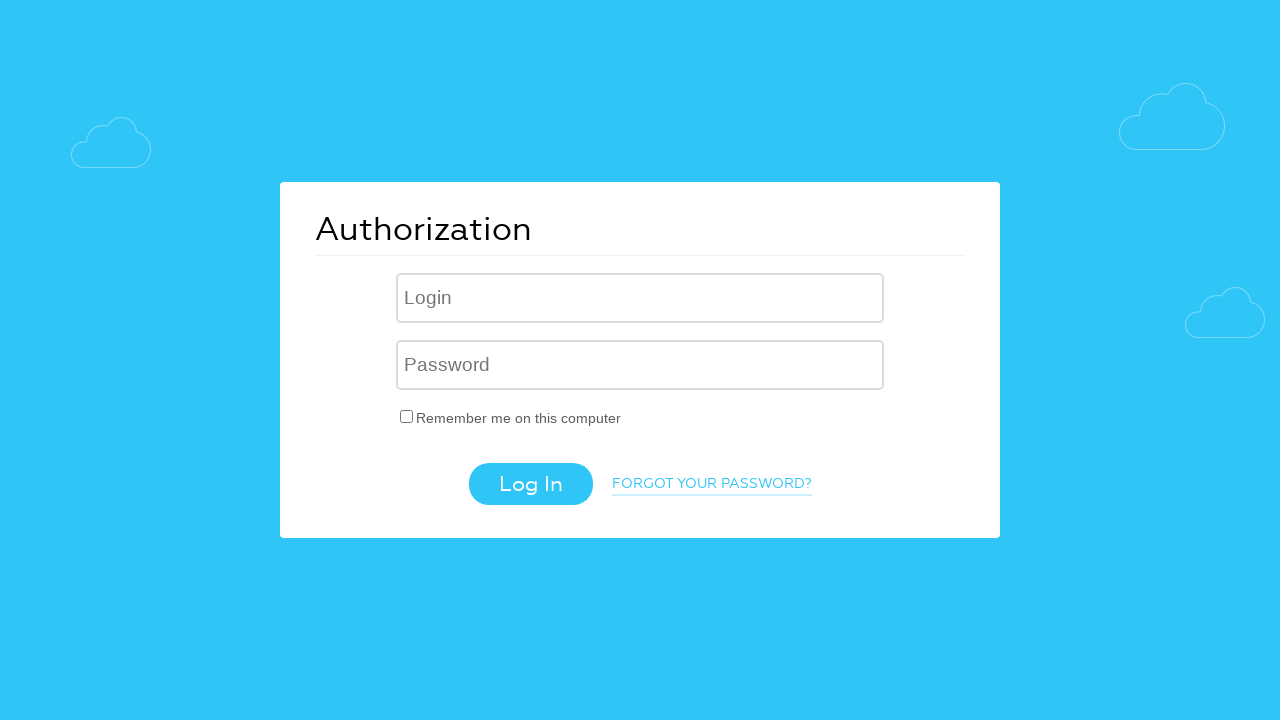

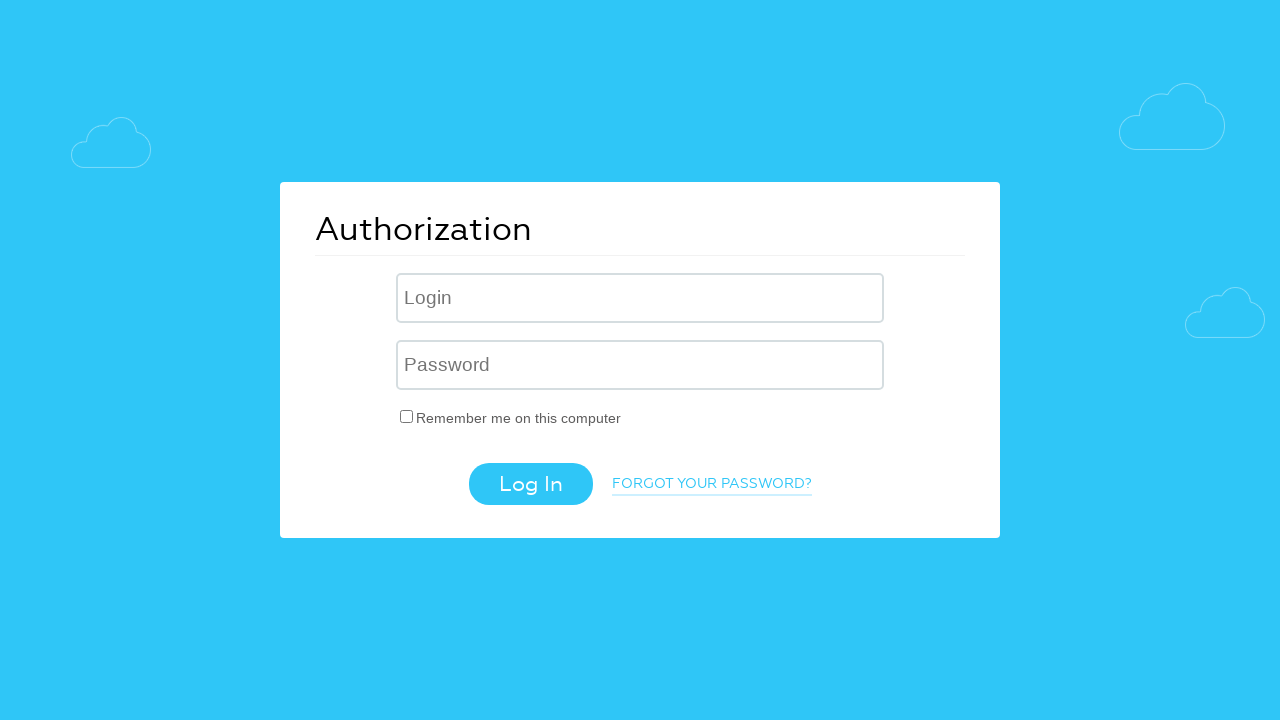